Negative test that attempts to submit the form without filling any required fields and verifies that submission fails (no results modal appears).

Starting URL: https://demoqa.com/automation-practice-form

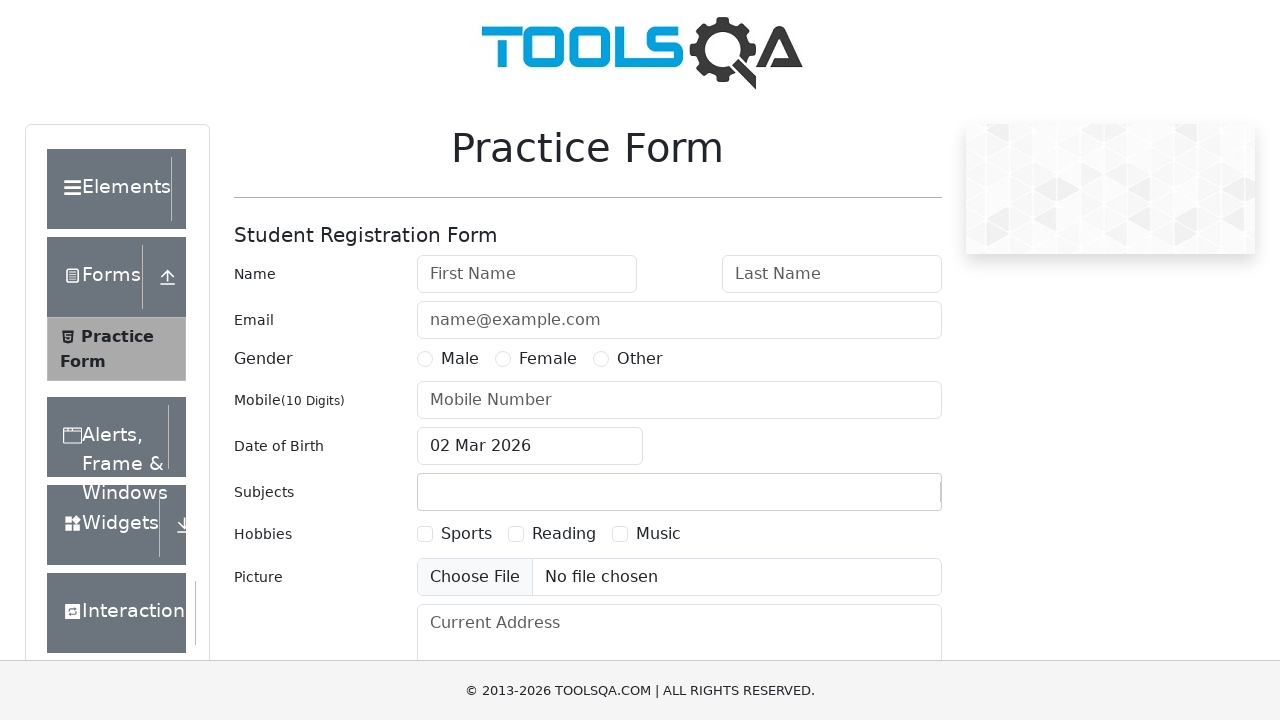

Navigated to automation practice form page
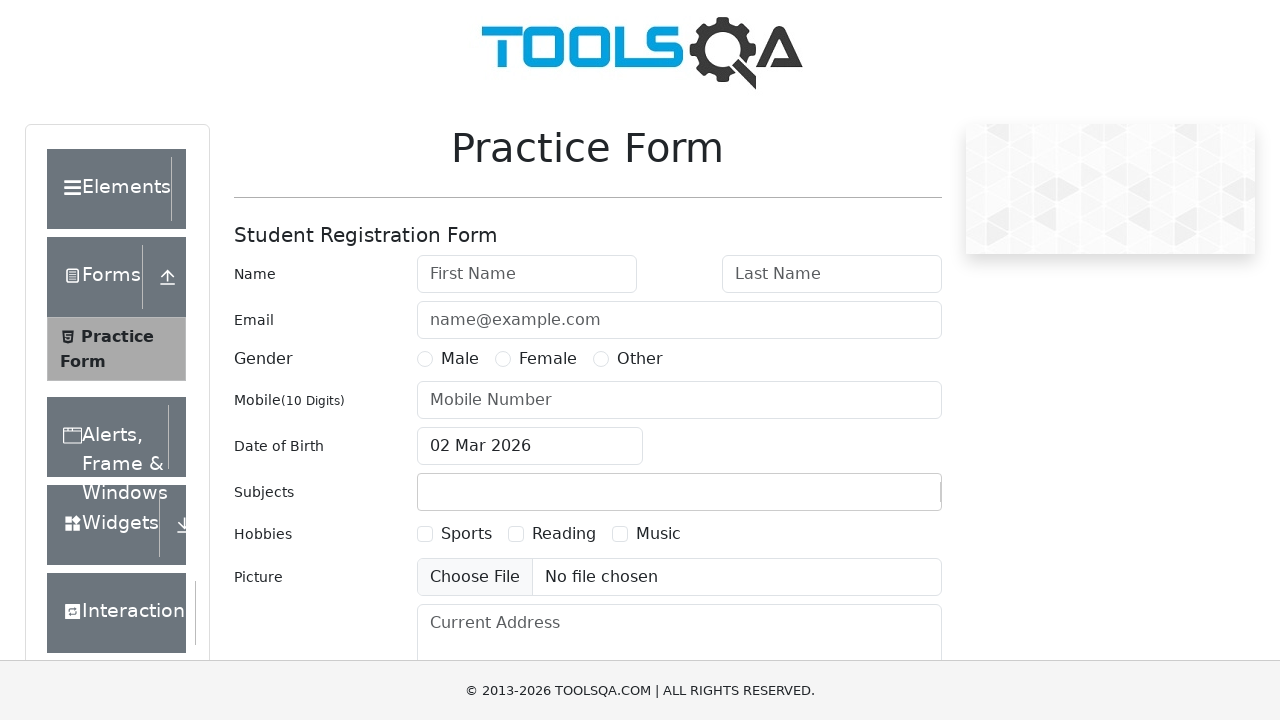

Clicked submit button without filling any required fields at (885, 499) on #submit
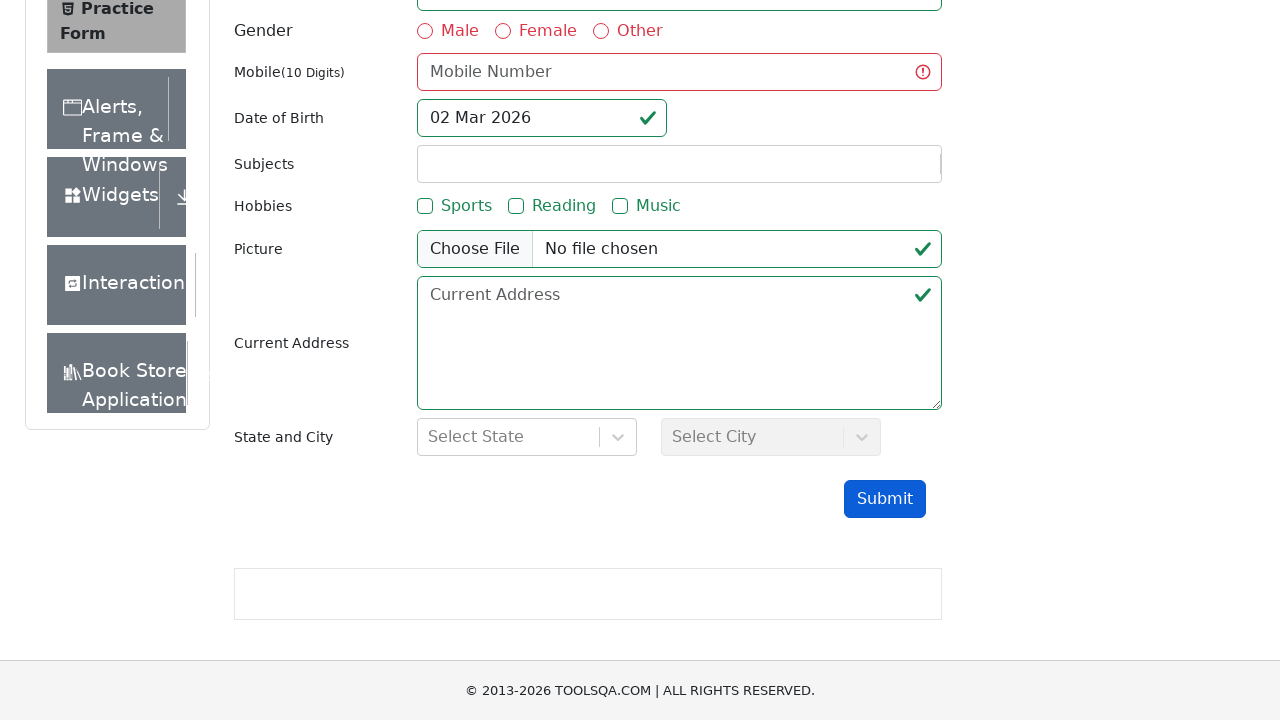

Verified that first name field shows validation error - form submission was blocked
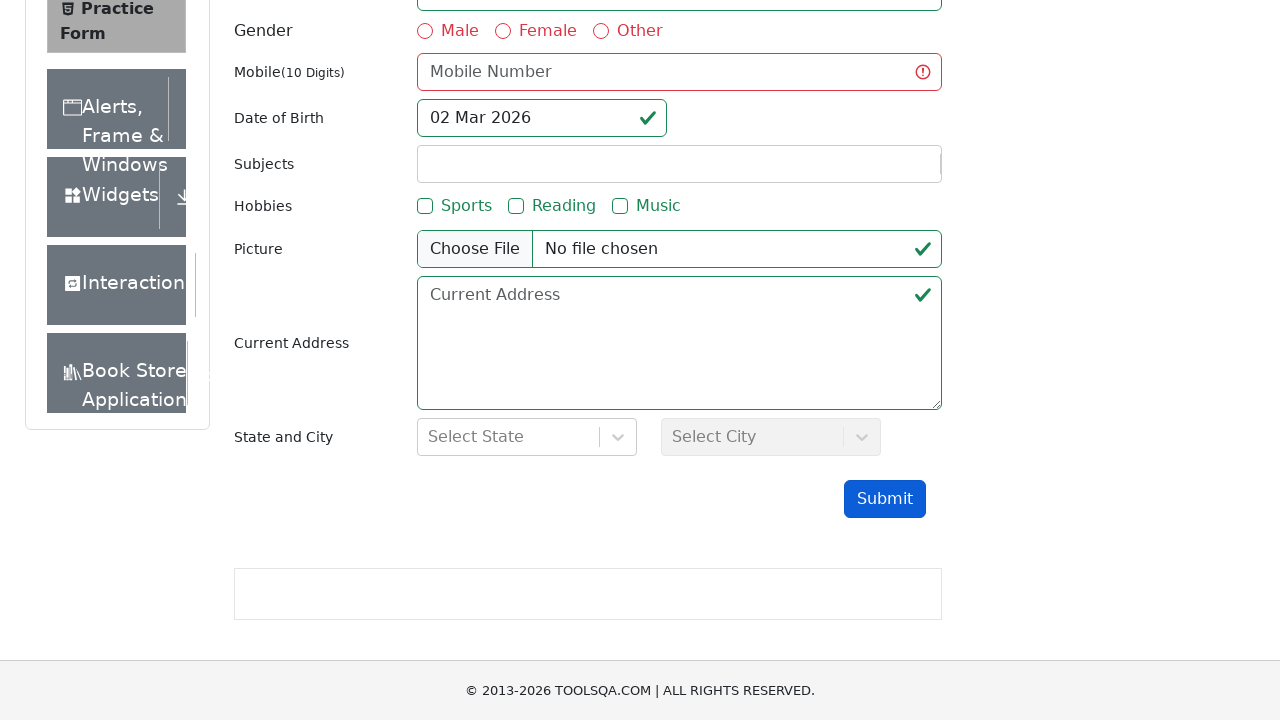

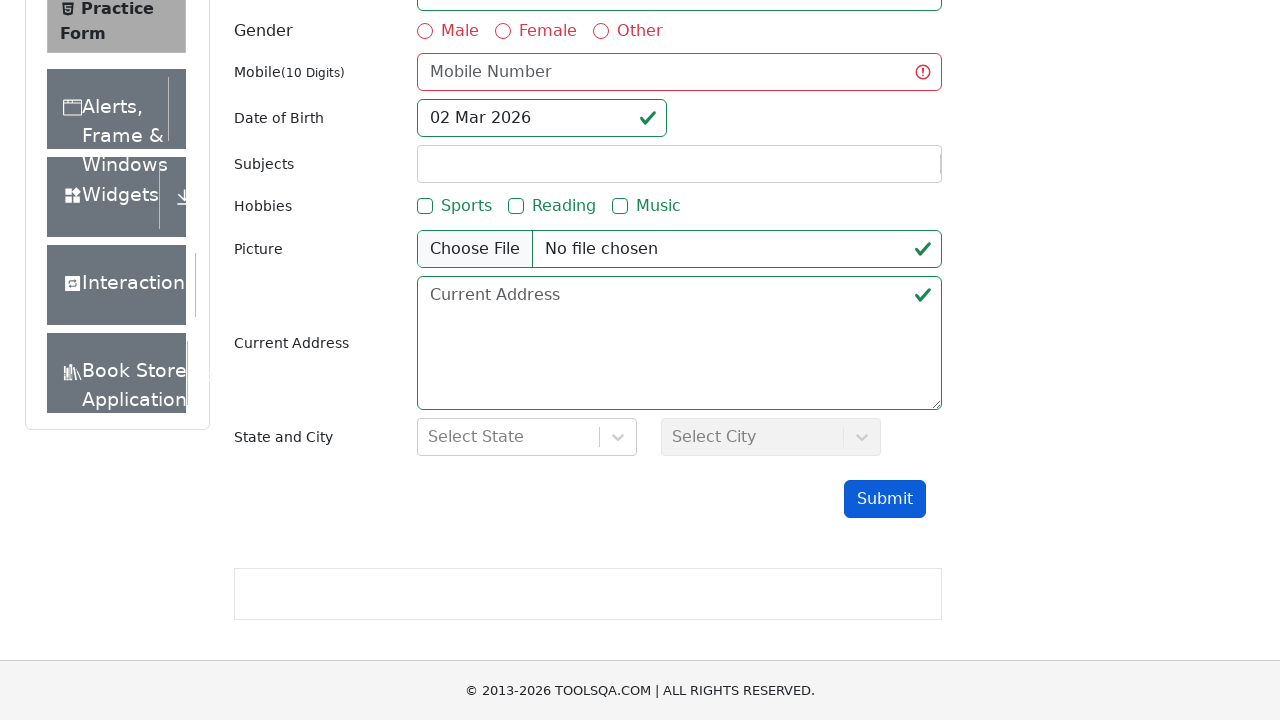